Tests that new todo items are appended to the bottom of the list and the count is displayed correctly.

Starting URL: https://demo.playwright.dev/todomvc

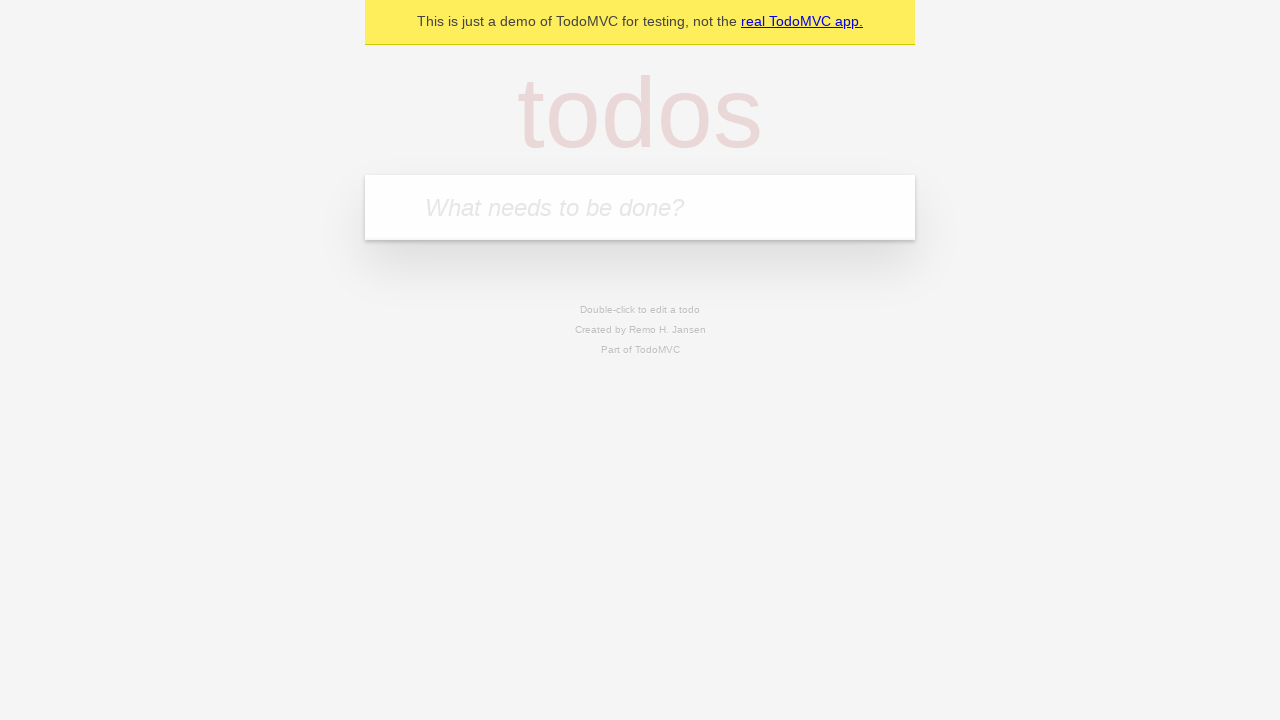

Filled new todo input with 'buy some cheese' on .new-todo
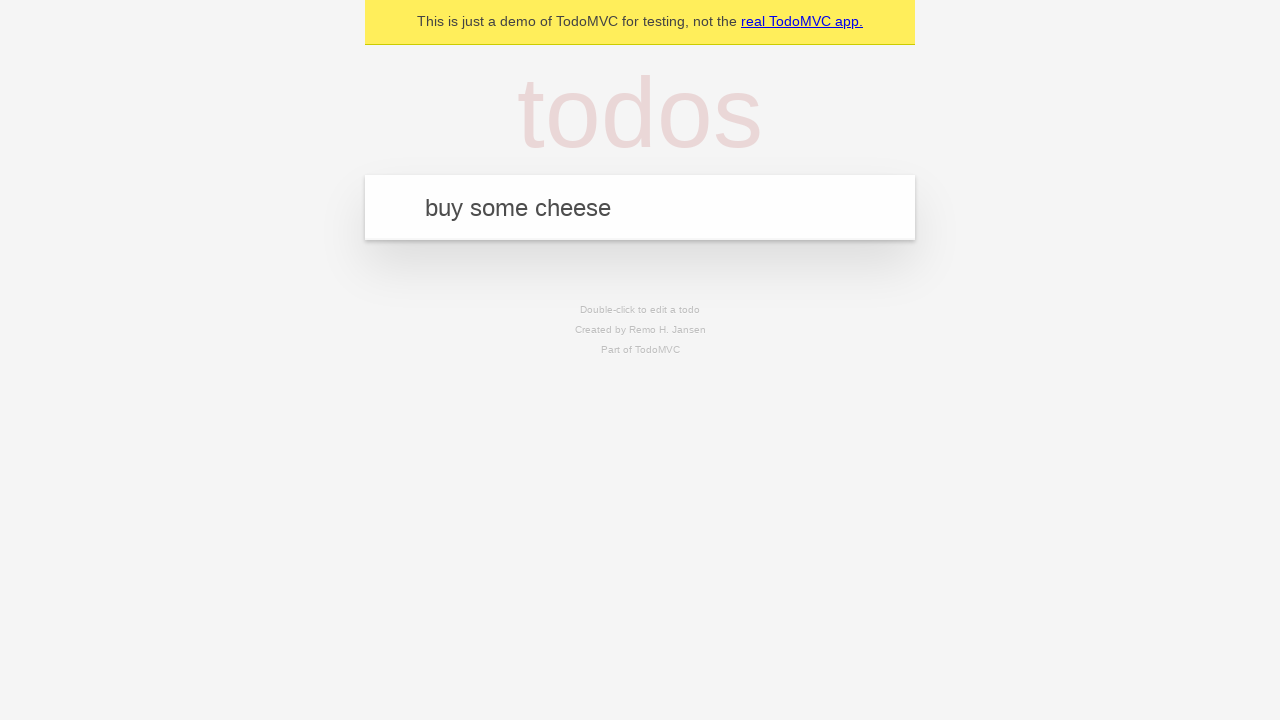

Pressed Enter to add first todo item on .new-todo
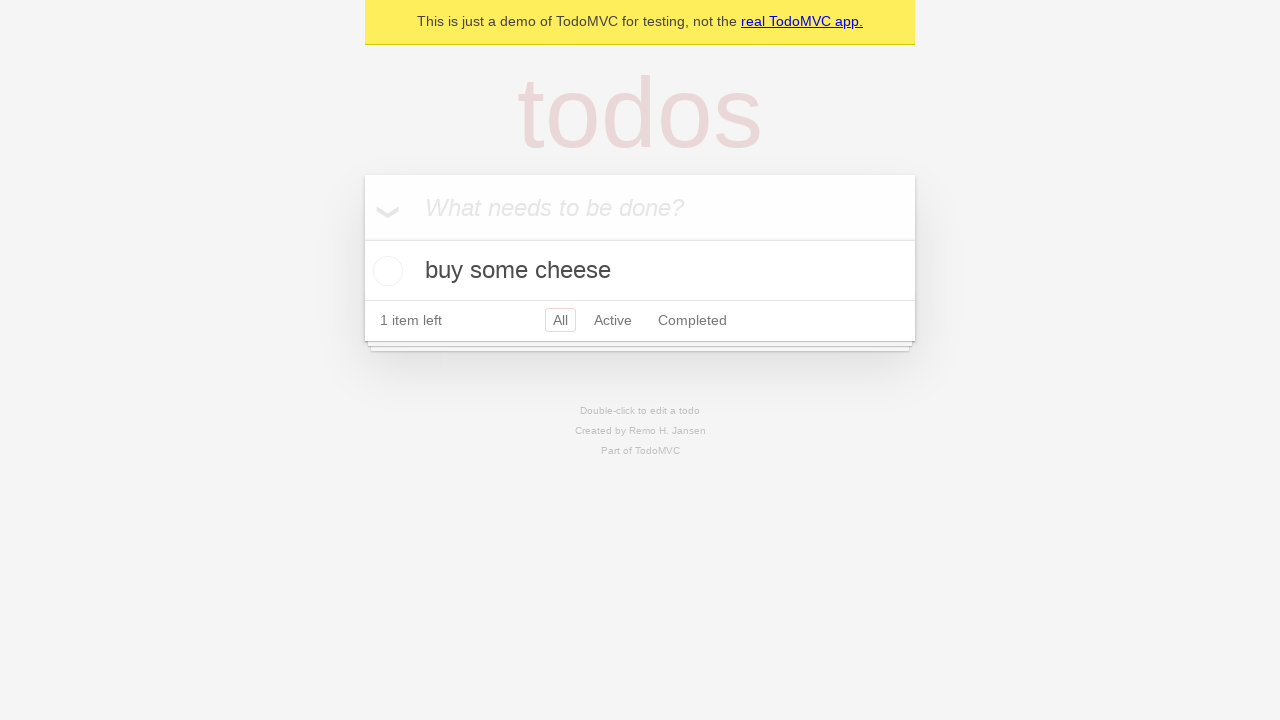

Filled new todo input with 'feed the cat' on .new-todo
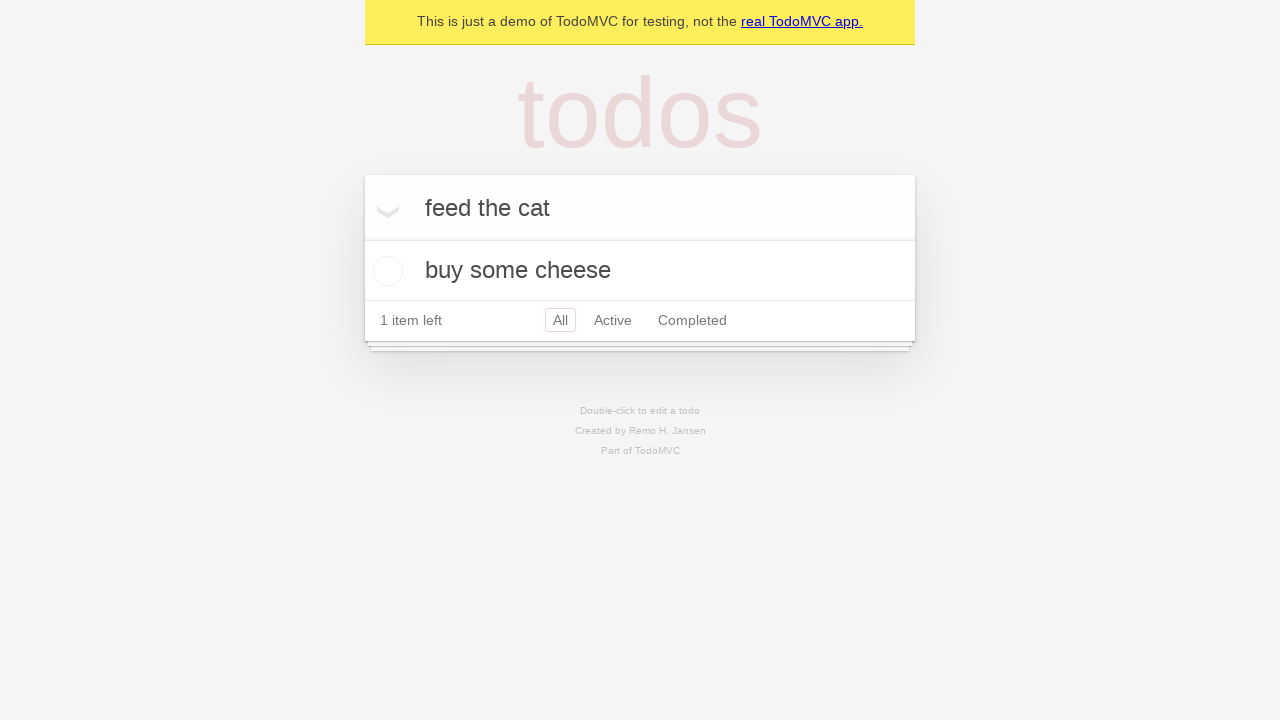

Pressed Enter to add second todo item on .new-todo
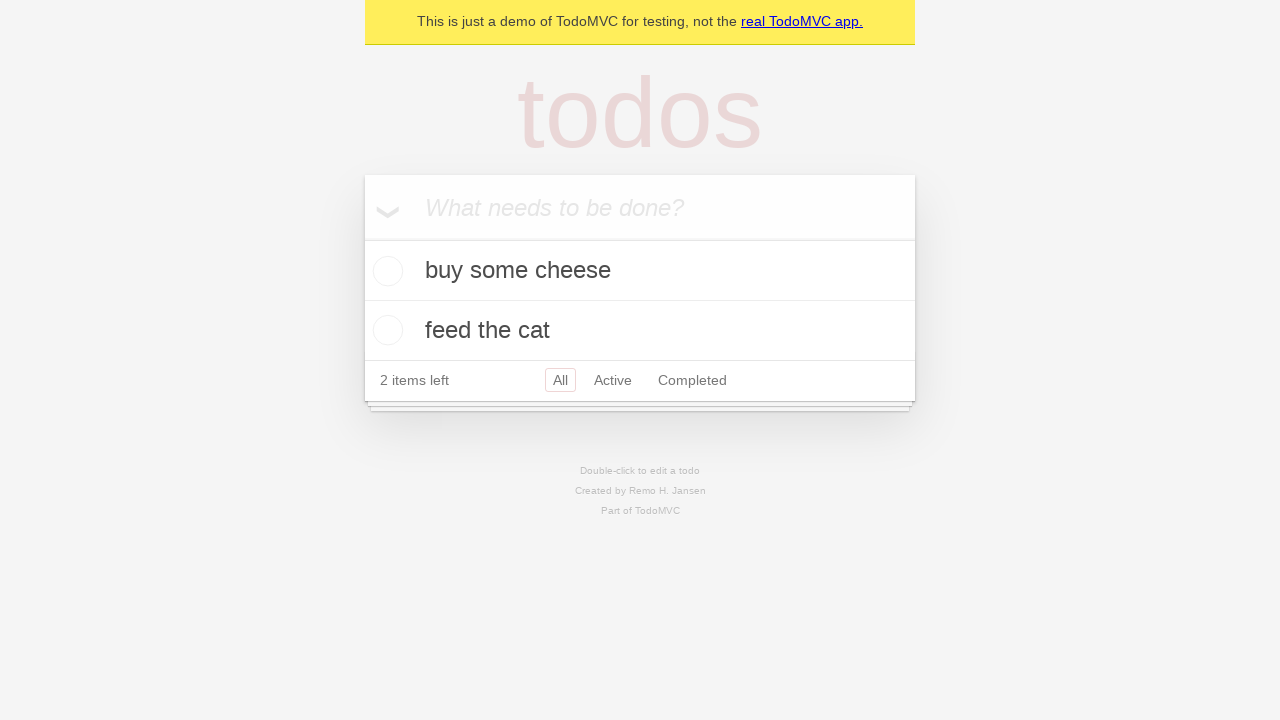

Filled new todo input with 'book a doctors appointment' on .new-todo
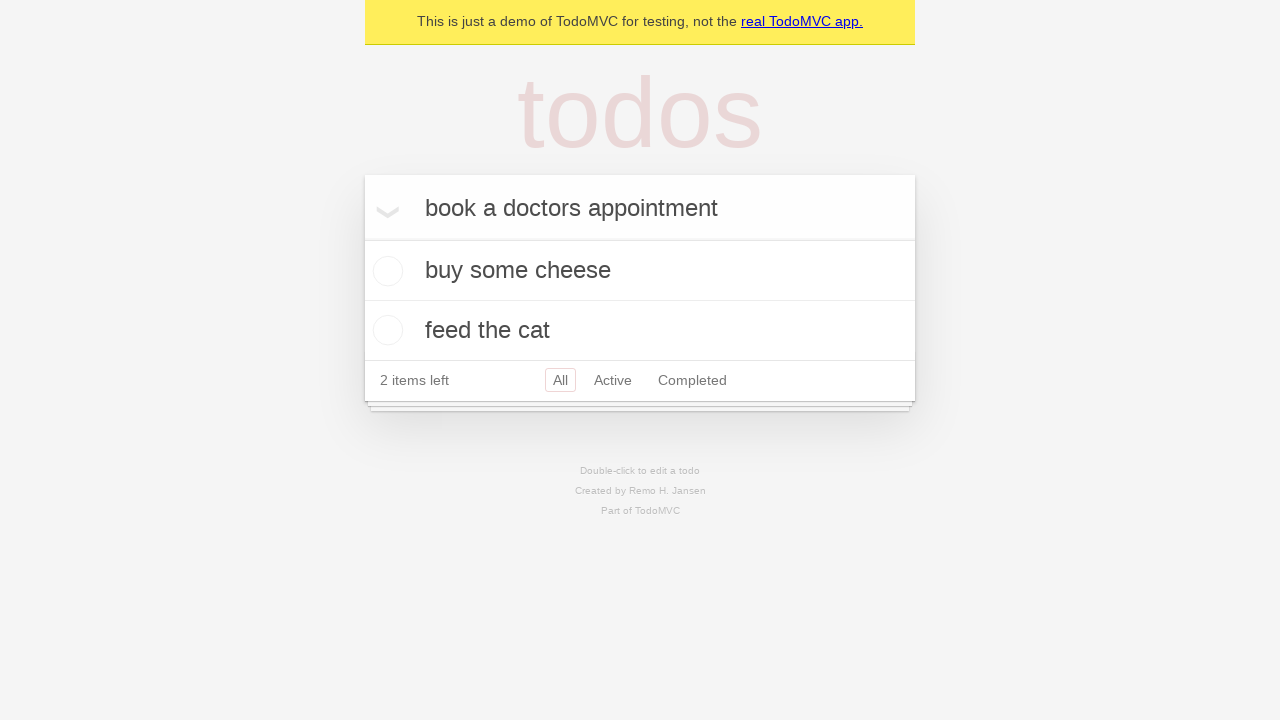

Pressed Enter to add third todo item on .new-todo
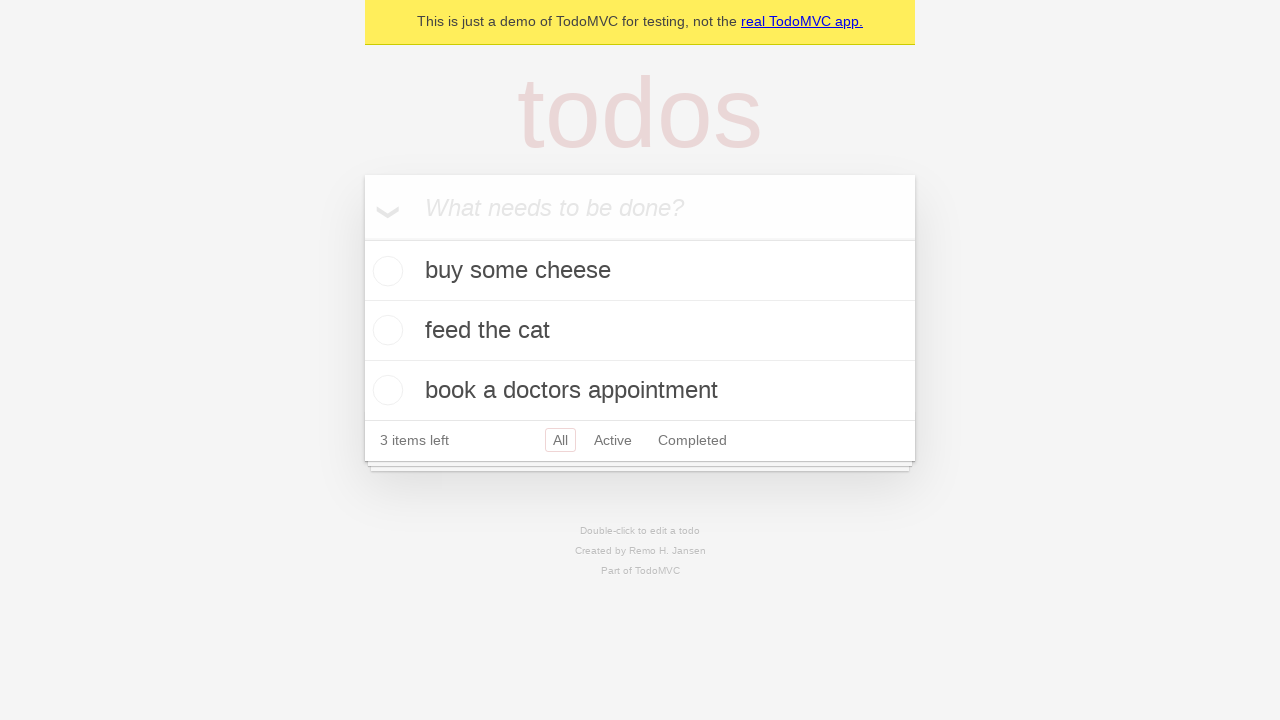

Todo count element is now visible
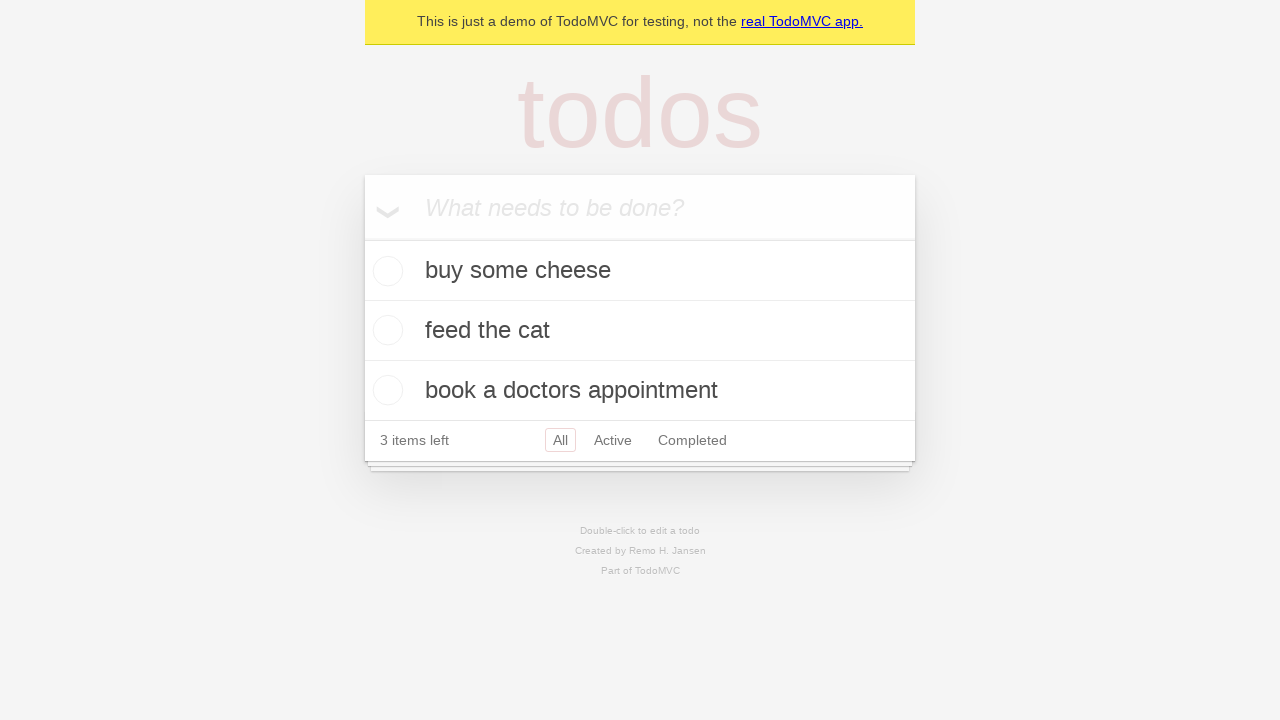

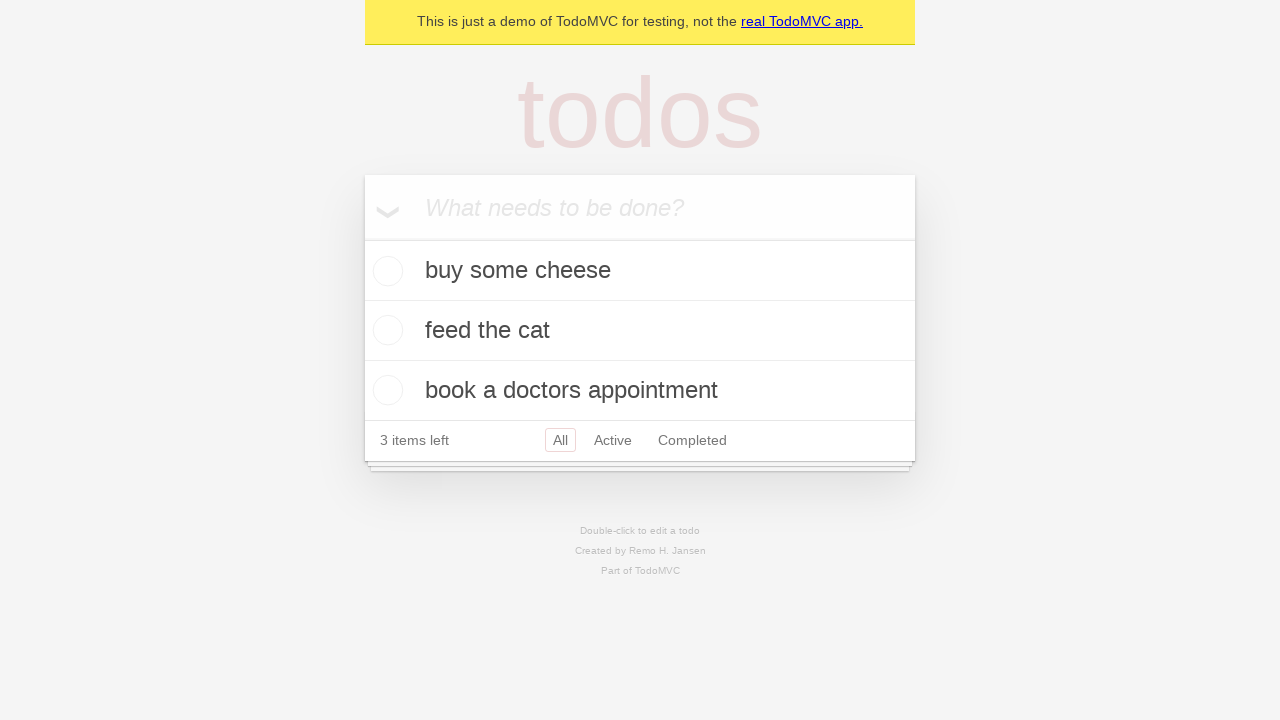